Navigates from the current page to the Selectmenu demo page

Starting URL: https://jqueryui.com/checkboxradio/

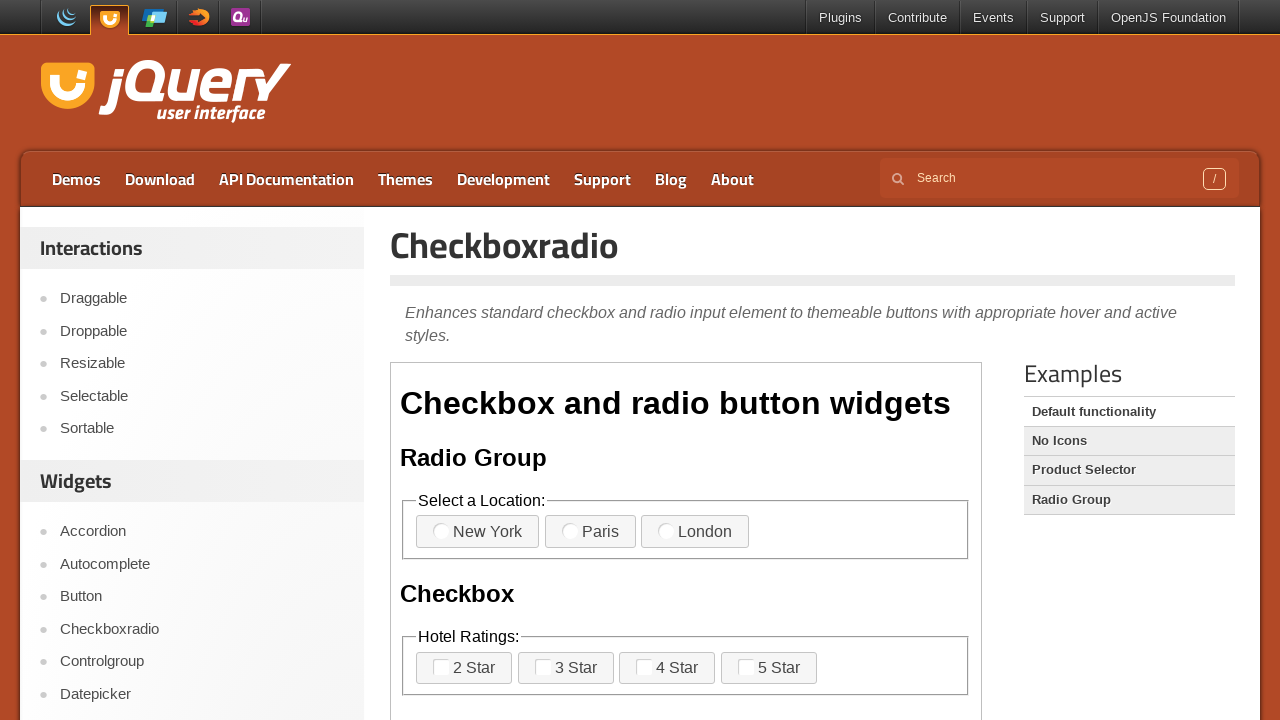

Clicked on Selectmenu link to navigate from Checkboxradio page to Selectmenu demo page at (202, 360) on xpath=//a[text() = 'Selectmenu']
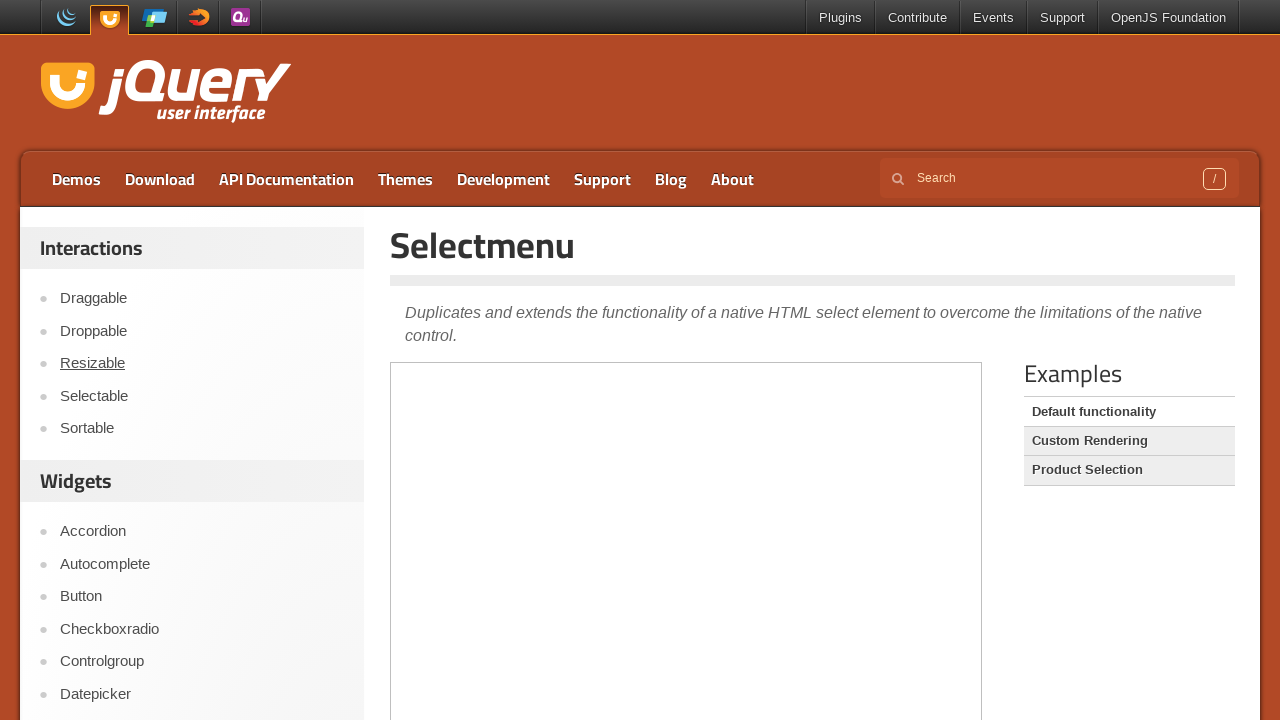

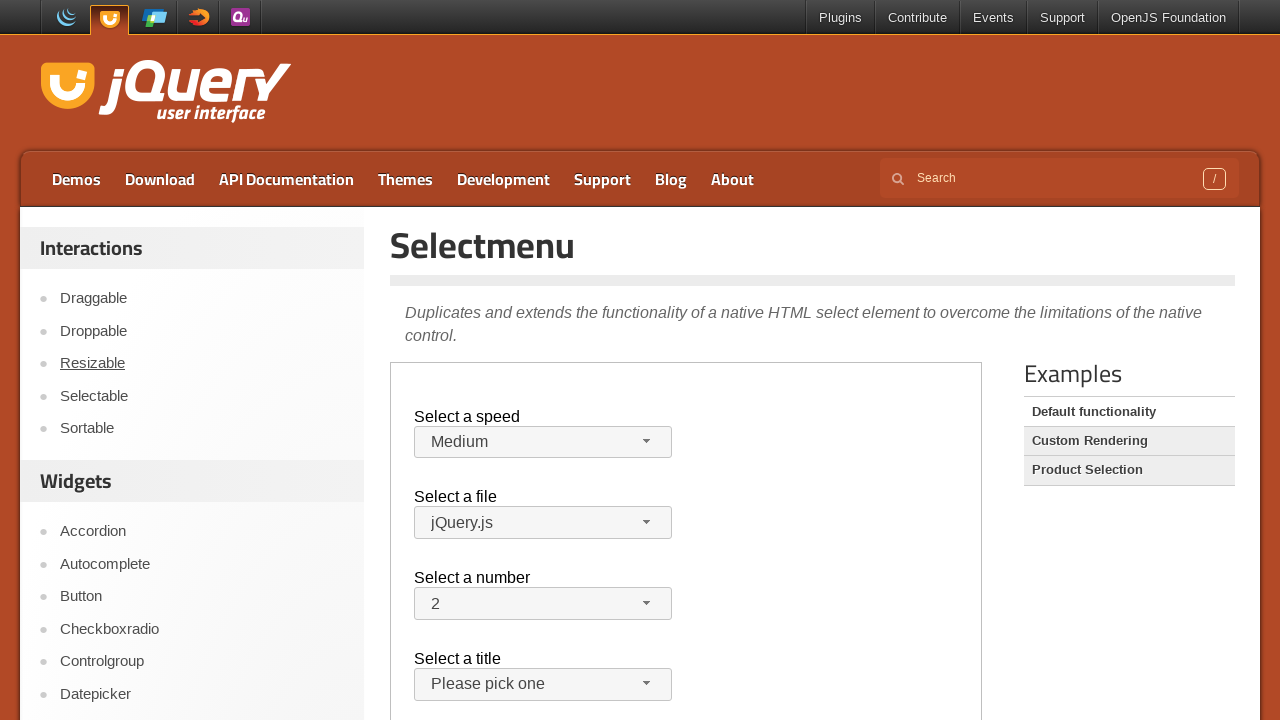